Selects multiple items from a list by clicking and holding

Starting URL: https://dgotlieb.github.io/Actions

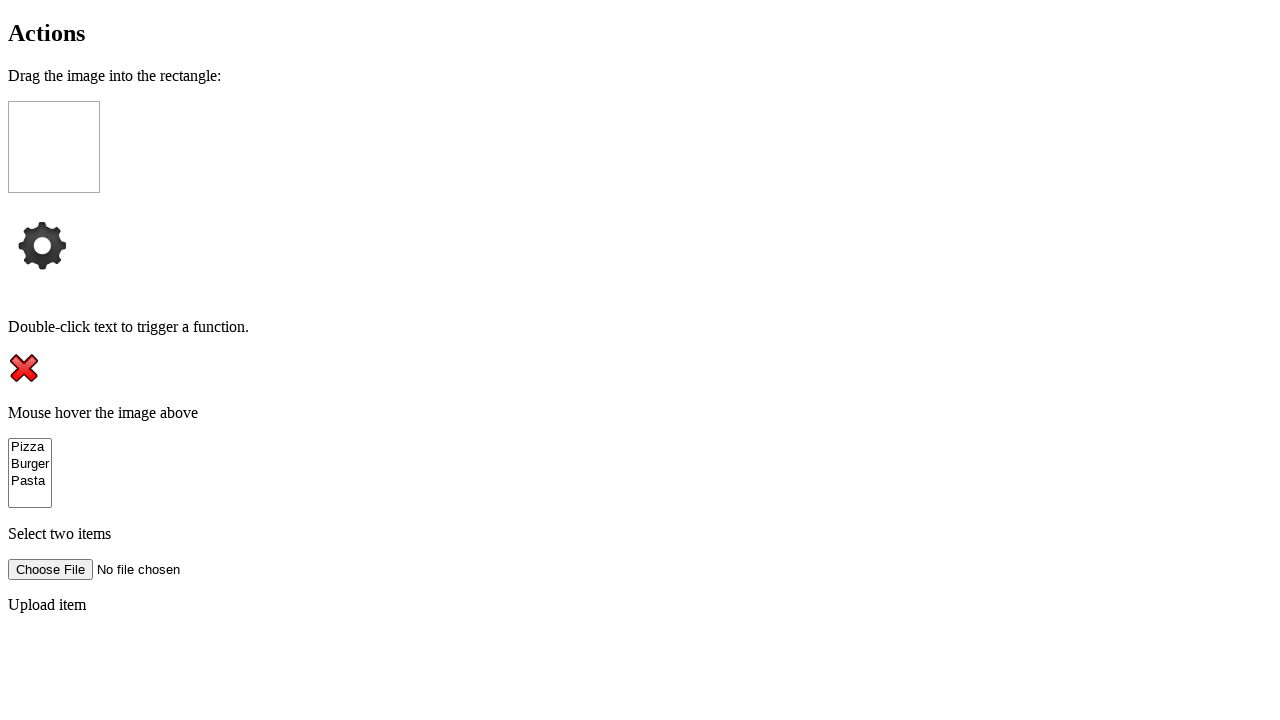

Navigated to Actions page at https://dgotlieb.github.io/Actions
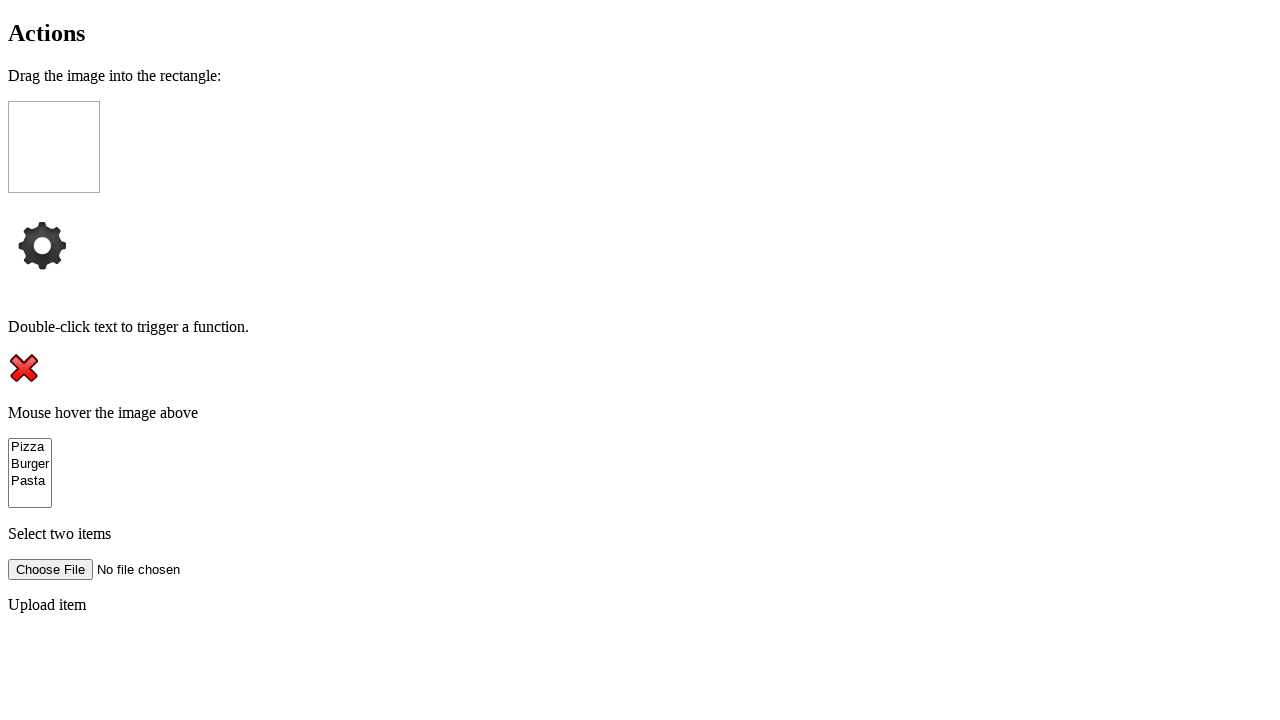

Located all food items with selector [name='kind']
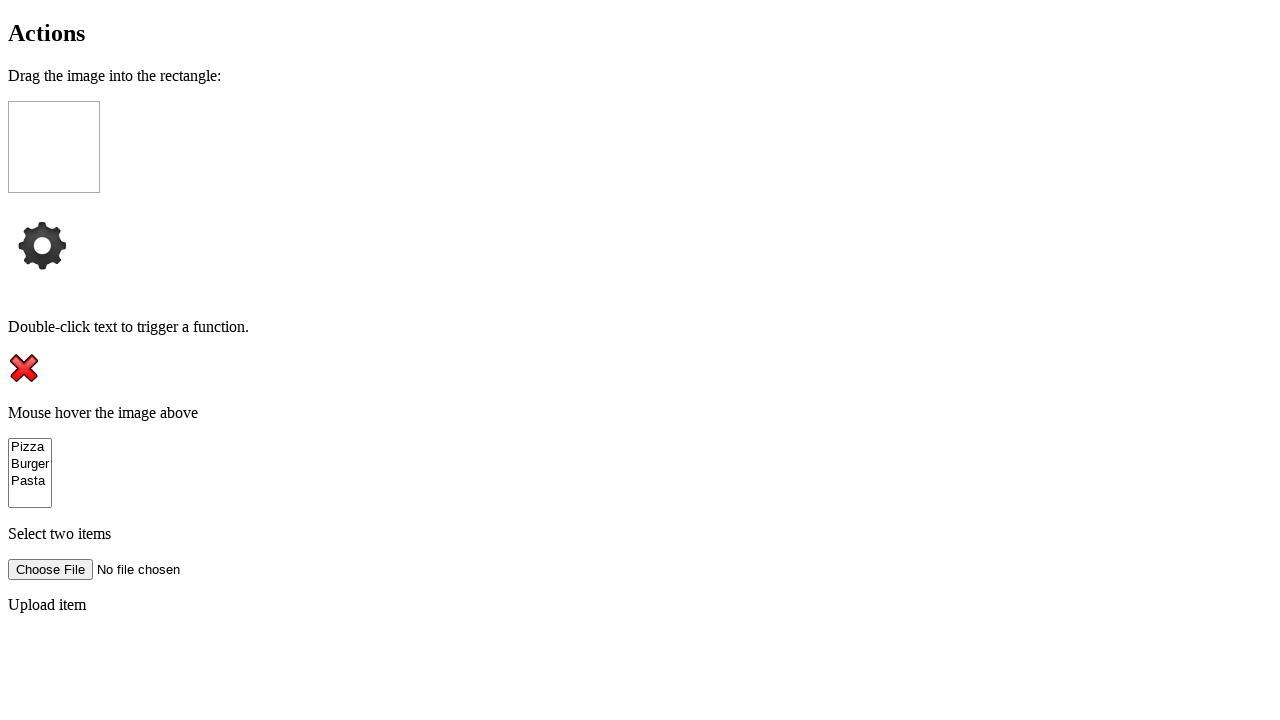

Clicked first food item at (30, 447) on [name='kind'] >> nth=0
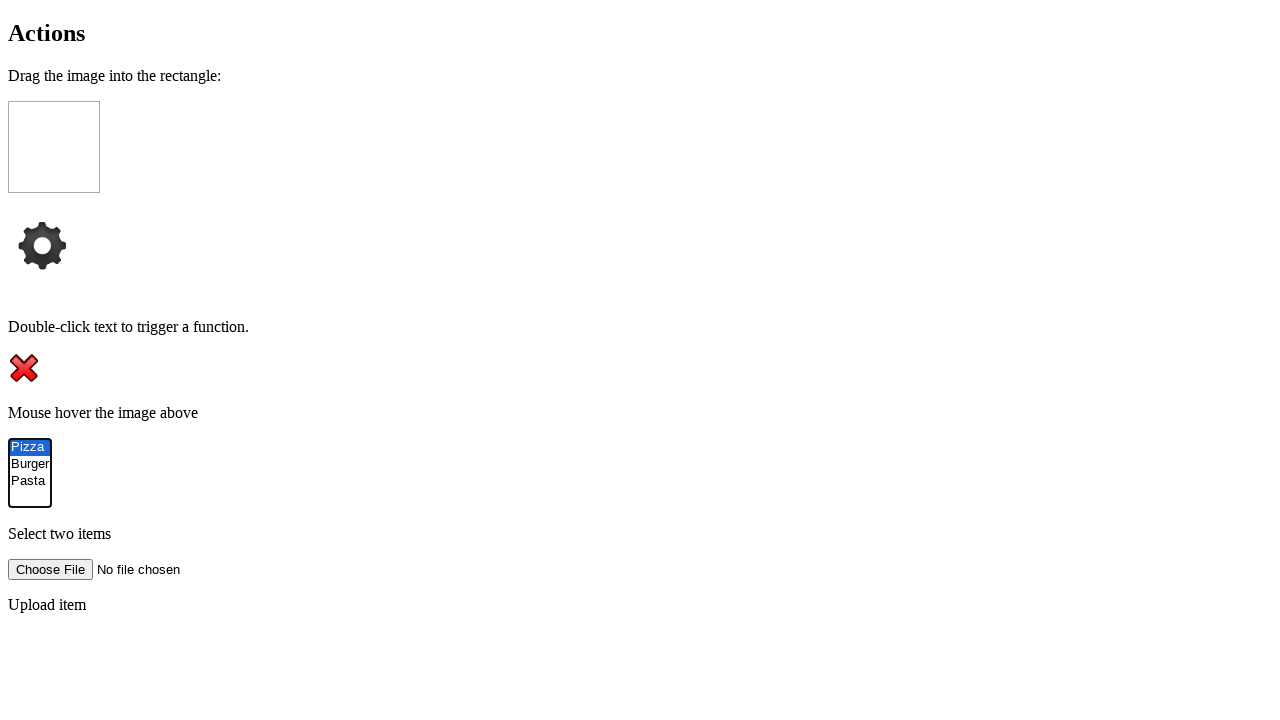

Pressed Control key down to prepare for multi-select
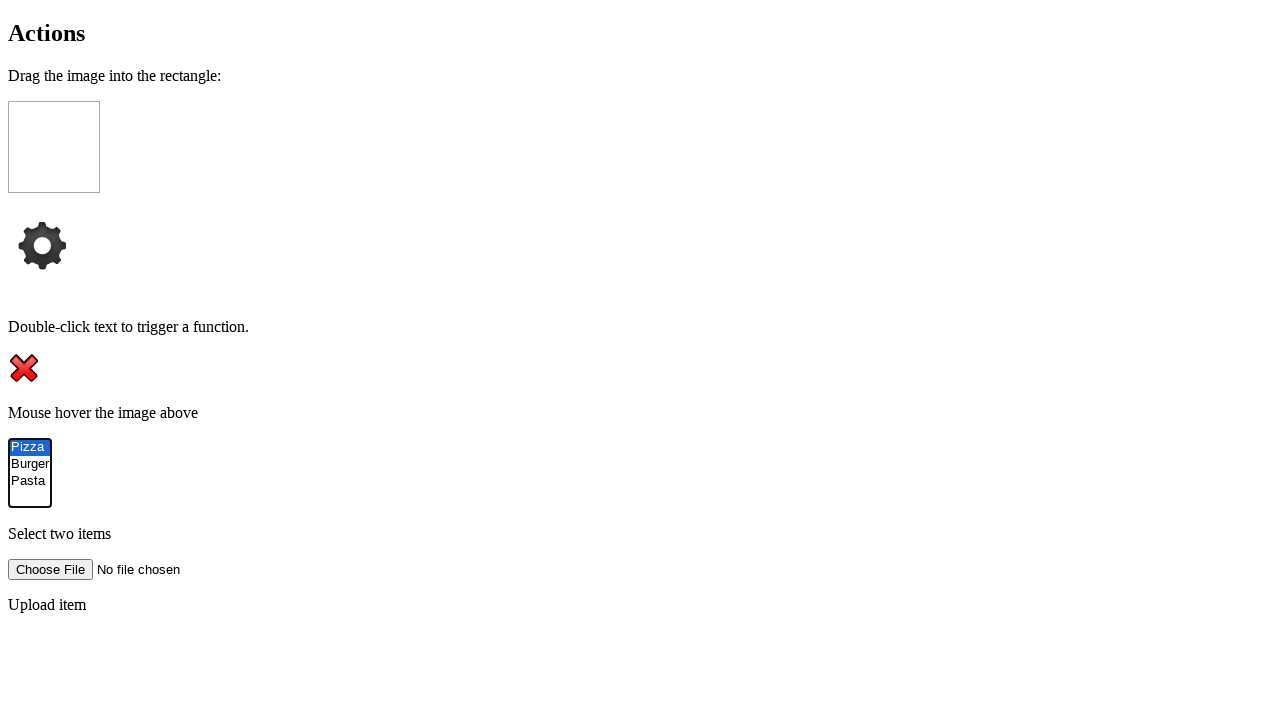

Clicked second food item while holding Control for multi-select at (30, 464) on [name='kind'] >> nth=1
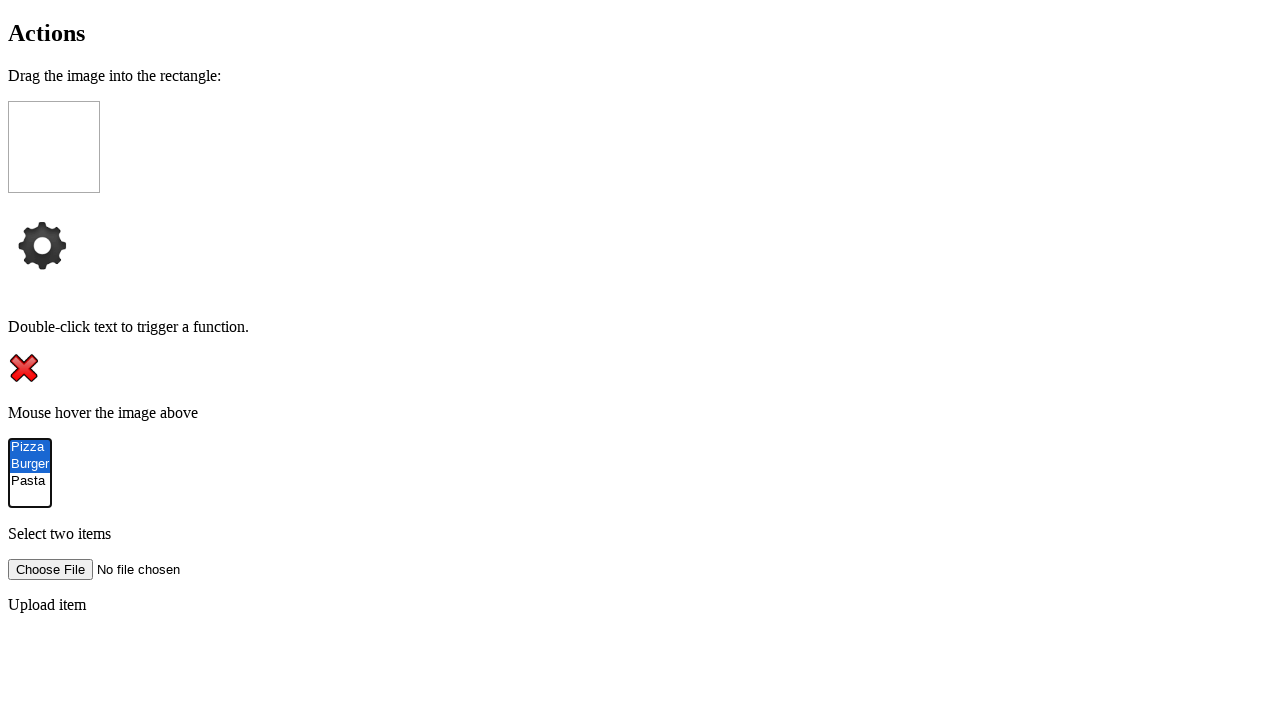

Released Control key
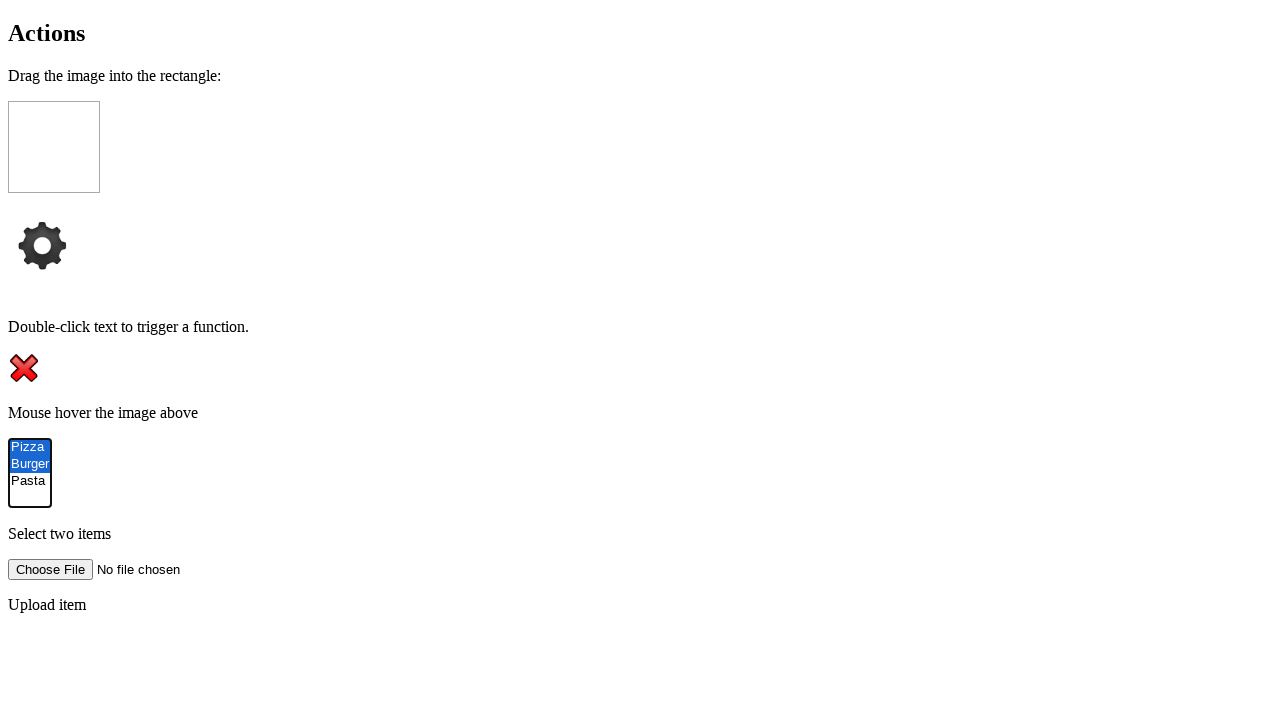

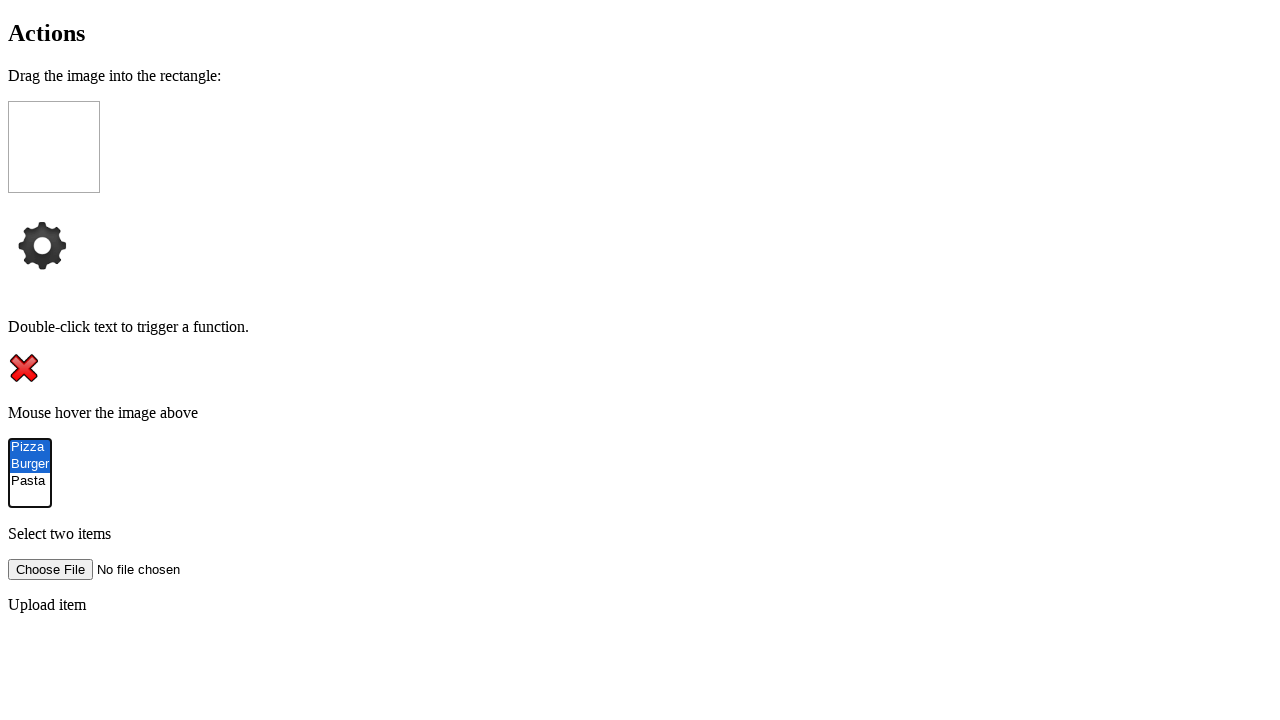